Attempts to send keys to a submit button element

Starting URL: https://demoqa.com/text-box

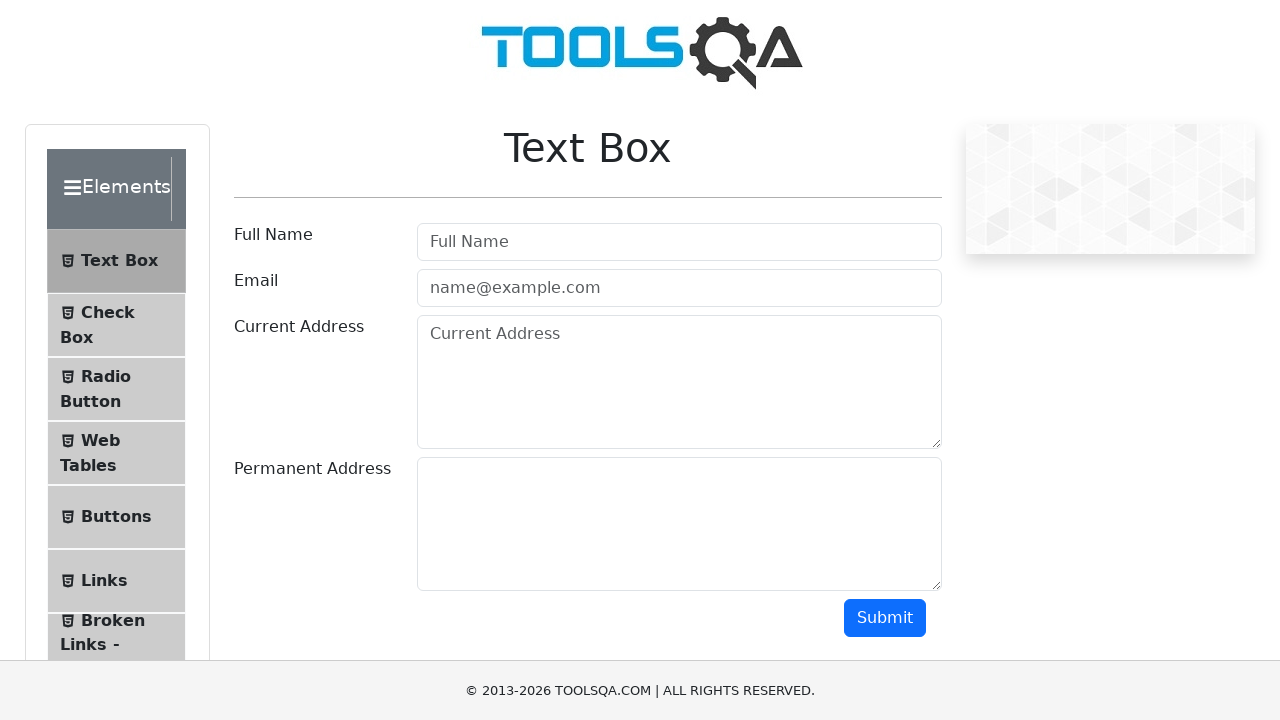

Clicked submit button after text input failed at (885, 618) on #submit
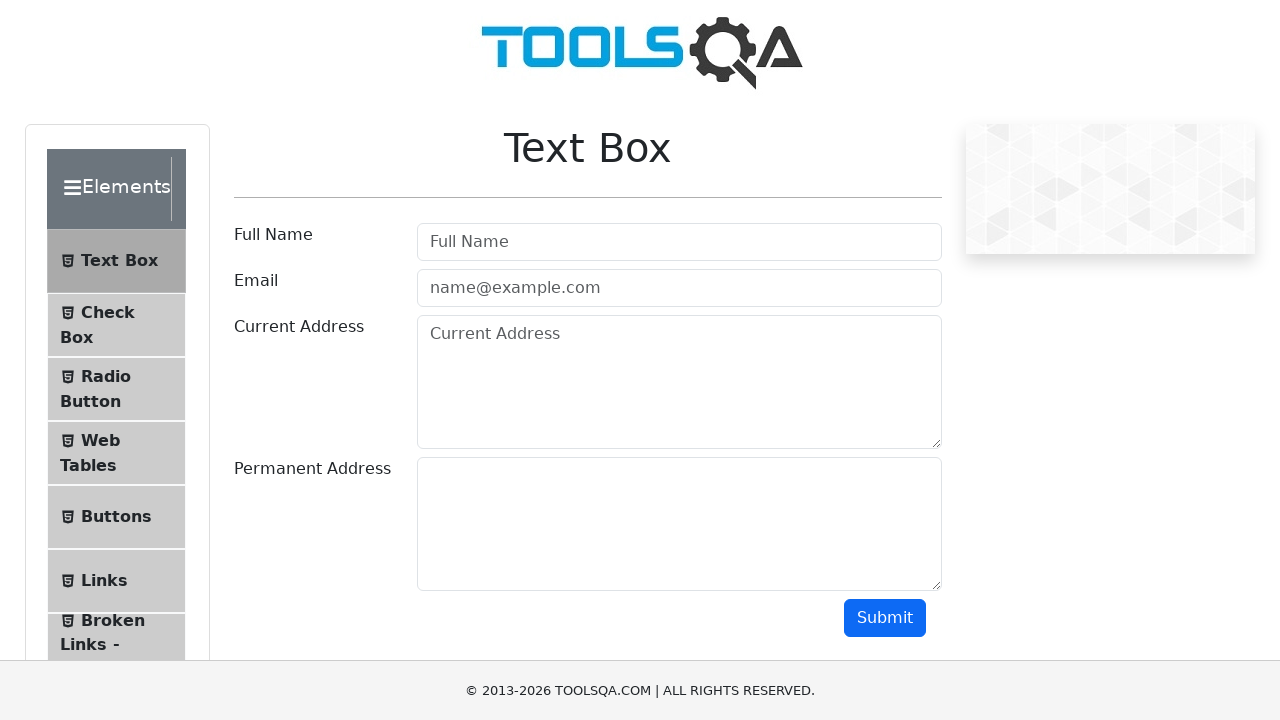

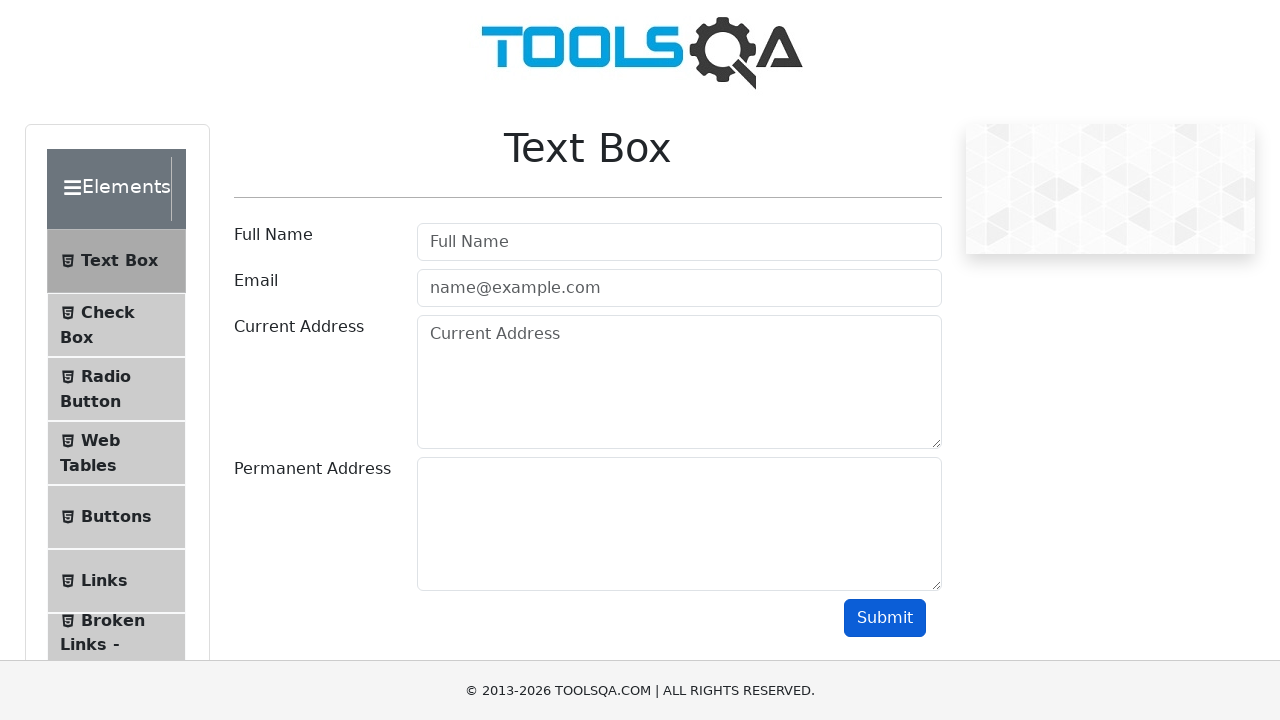